Tests clearing the text content from an input field

Starting URL: https://letcode.in/edit

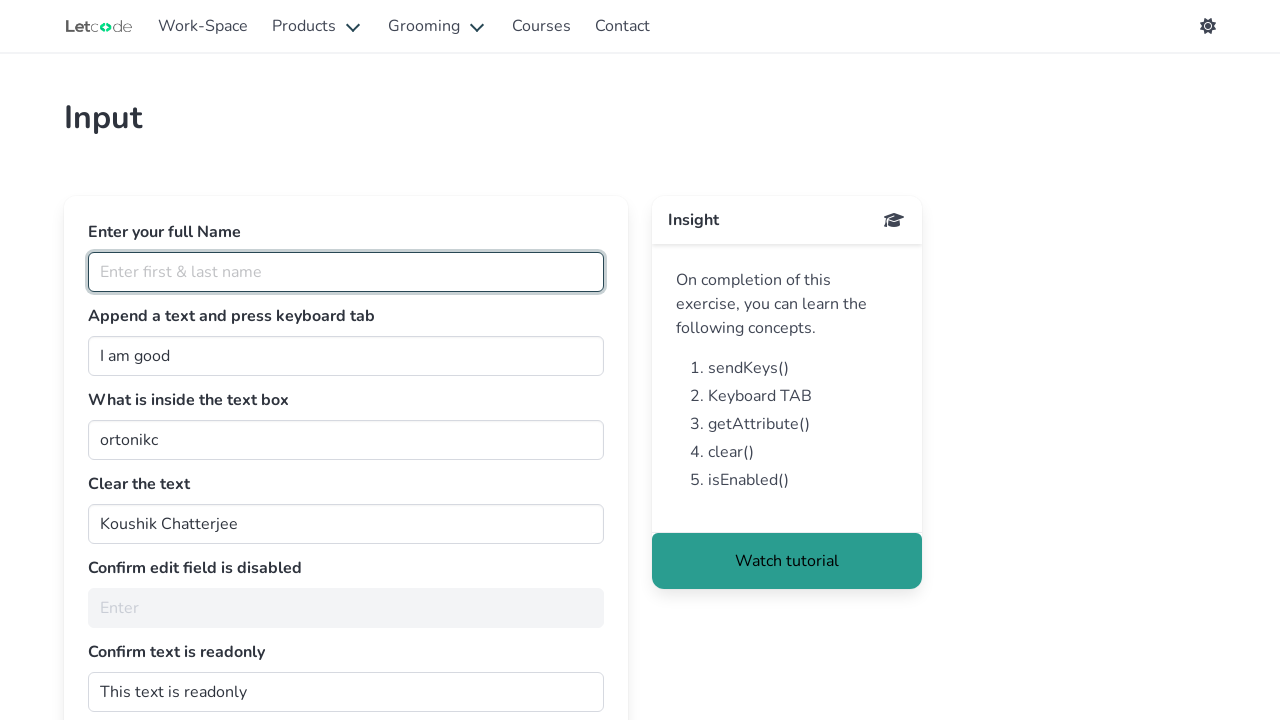

Navigated to https://letcode.in/edit
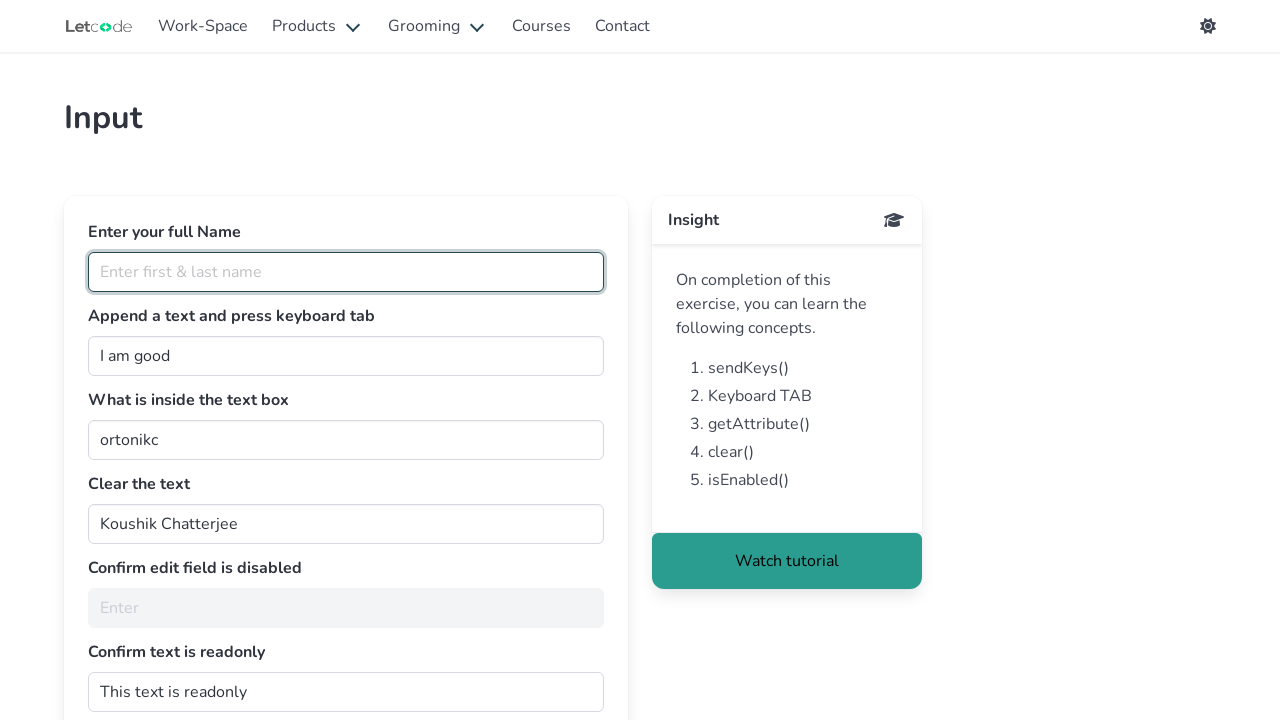

Cleared the text content from the fourth input field on internal:attr=[placeholder="Enter"i] >> nth=3
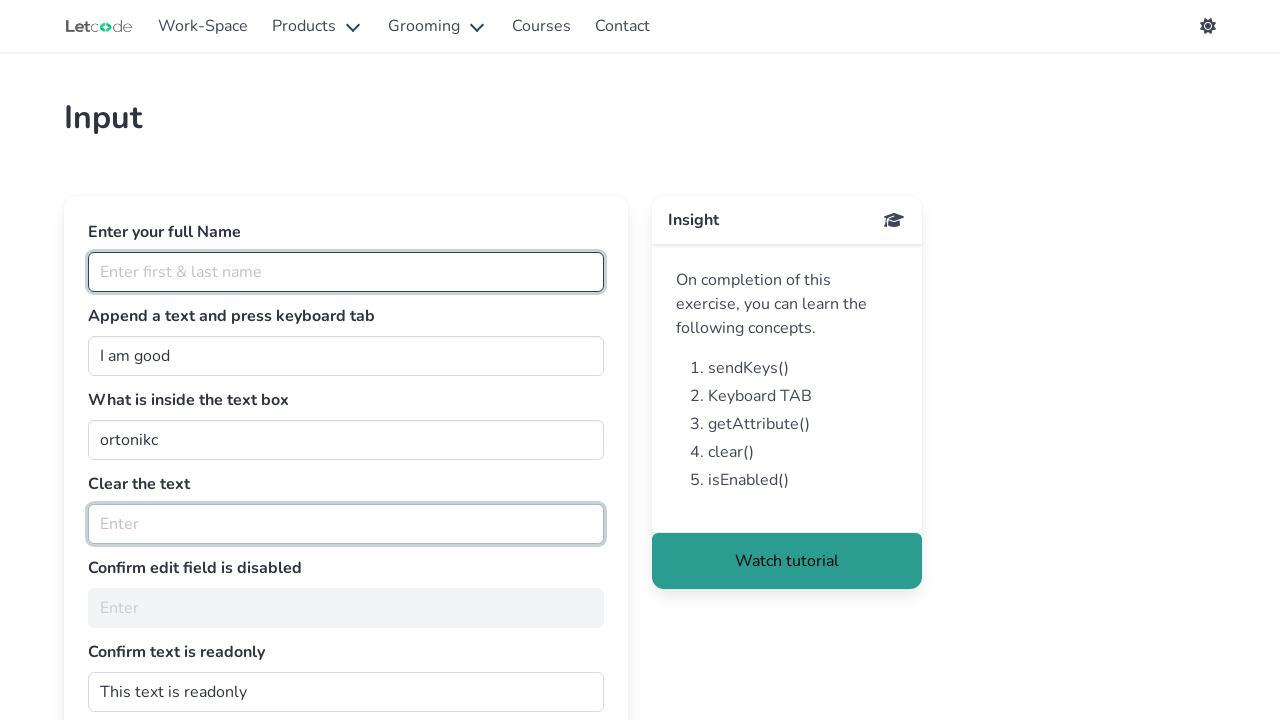

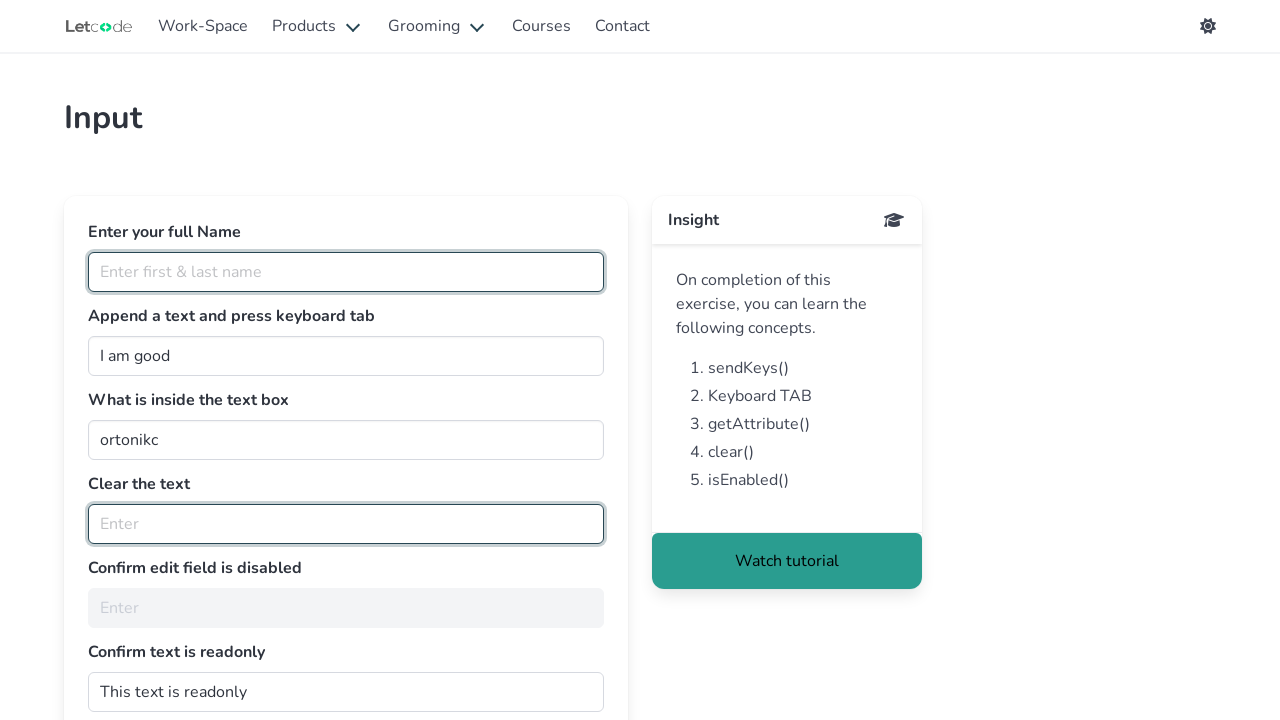